Navigates to M languages section and locates the Mathematica language entry to verify author, date, and comments information

Starting URL: http://www.99-bottles-of-beer.net/lyrics.html

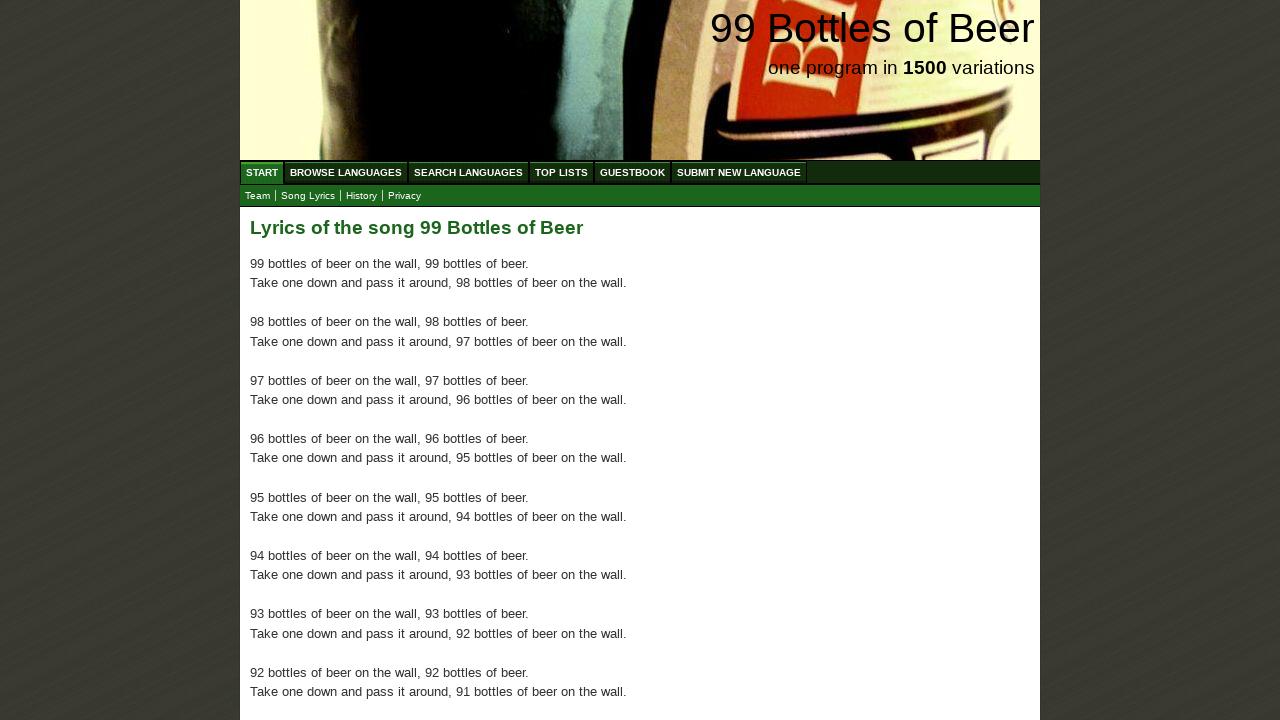

Clicked on Browse Languages (ABC) link at (346, 172) on a[href='/abc.html']
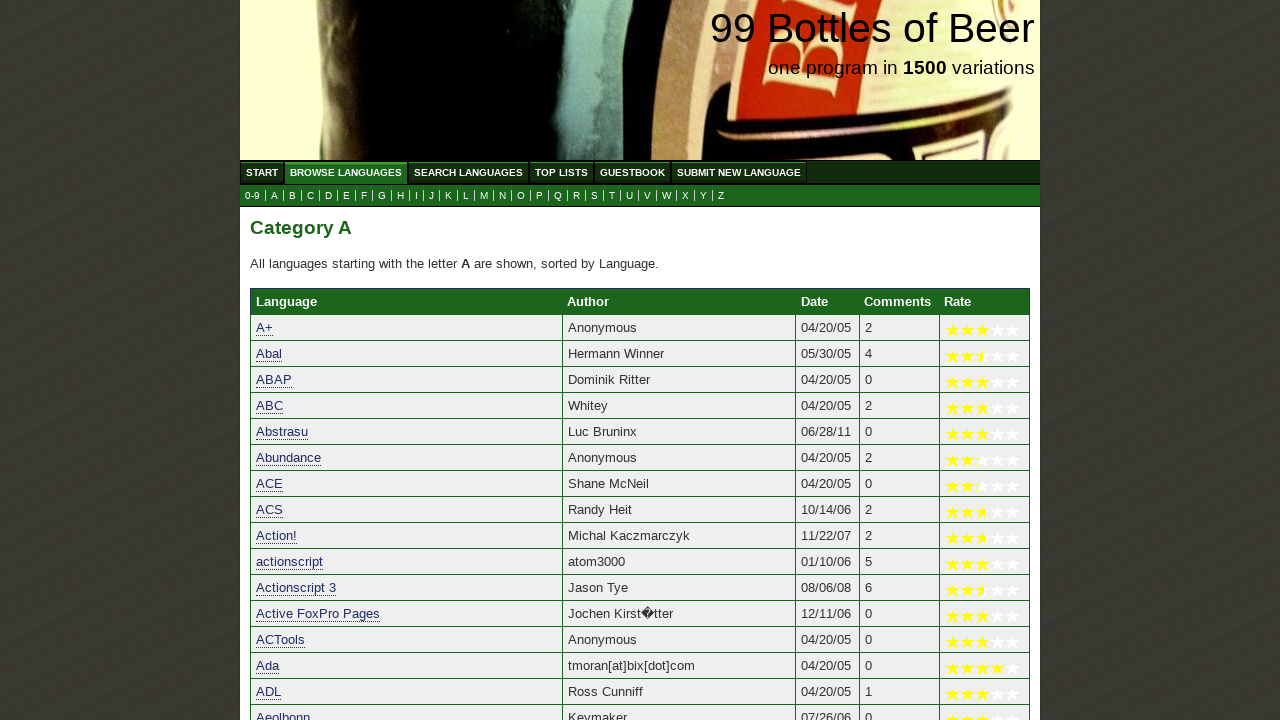

Clicked on letter M to navigate to M languages section at (484, 196) on a[href='m.html']
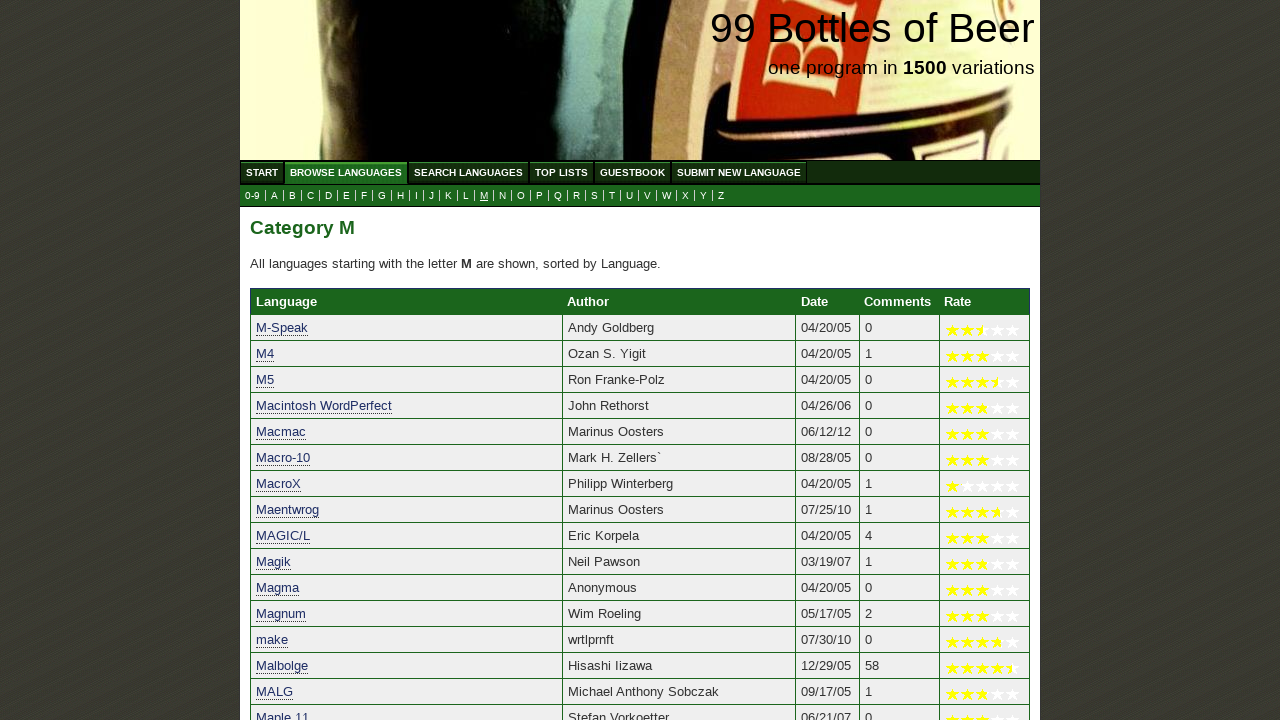

Mathematica language entry loaded and visible
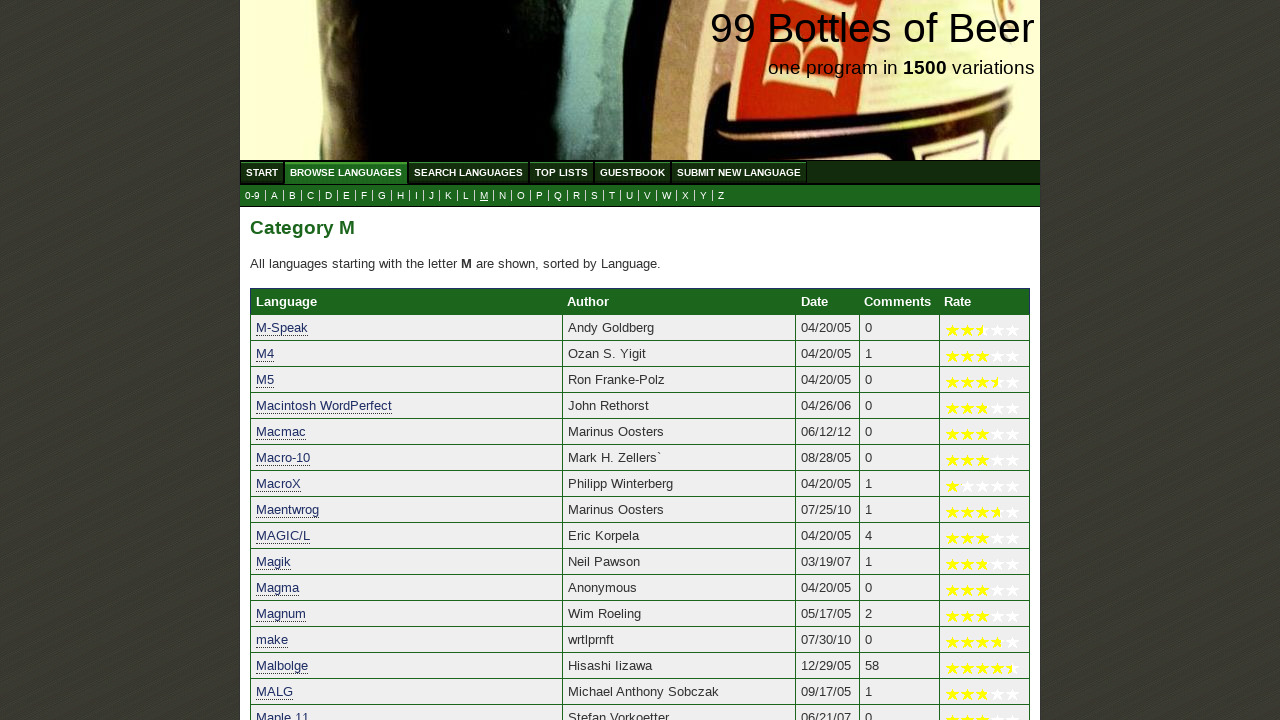

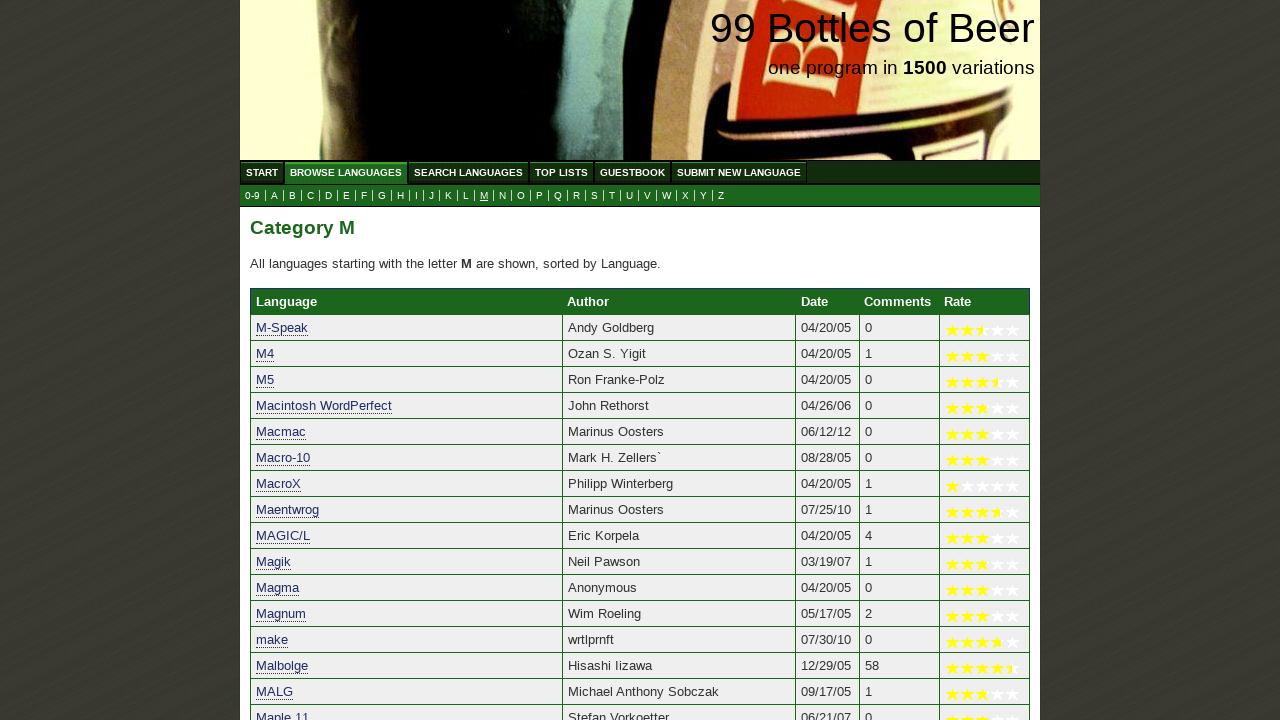